Tests nested iframe handling by navigating through multiple frames and entering text into an input field within the innermost frame

Starting URL: https://demo.automationtesting.in/Frames.html

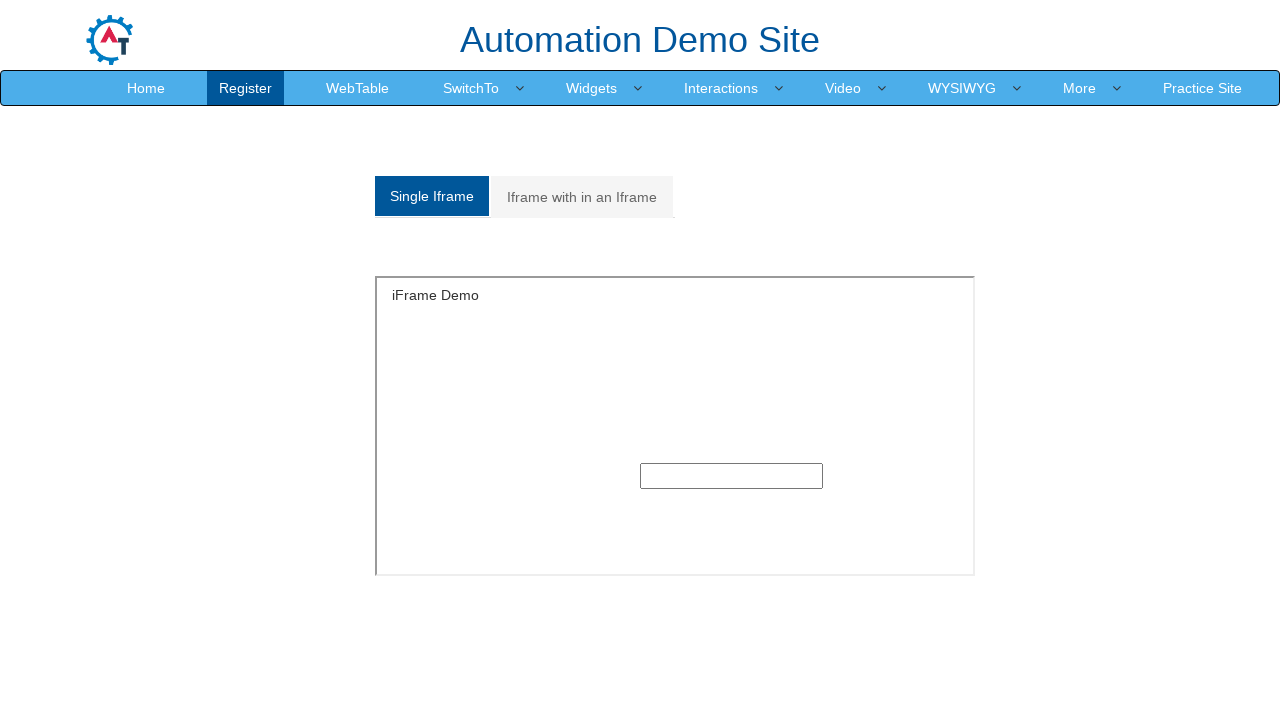

Clicked on the second tab to access multiple frames section at (582, 197) on xpath=/html/body/section/div[1]/div/div/div/div[1]/div/ul/li[2]/a
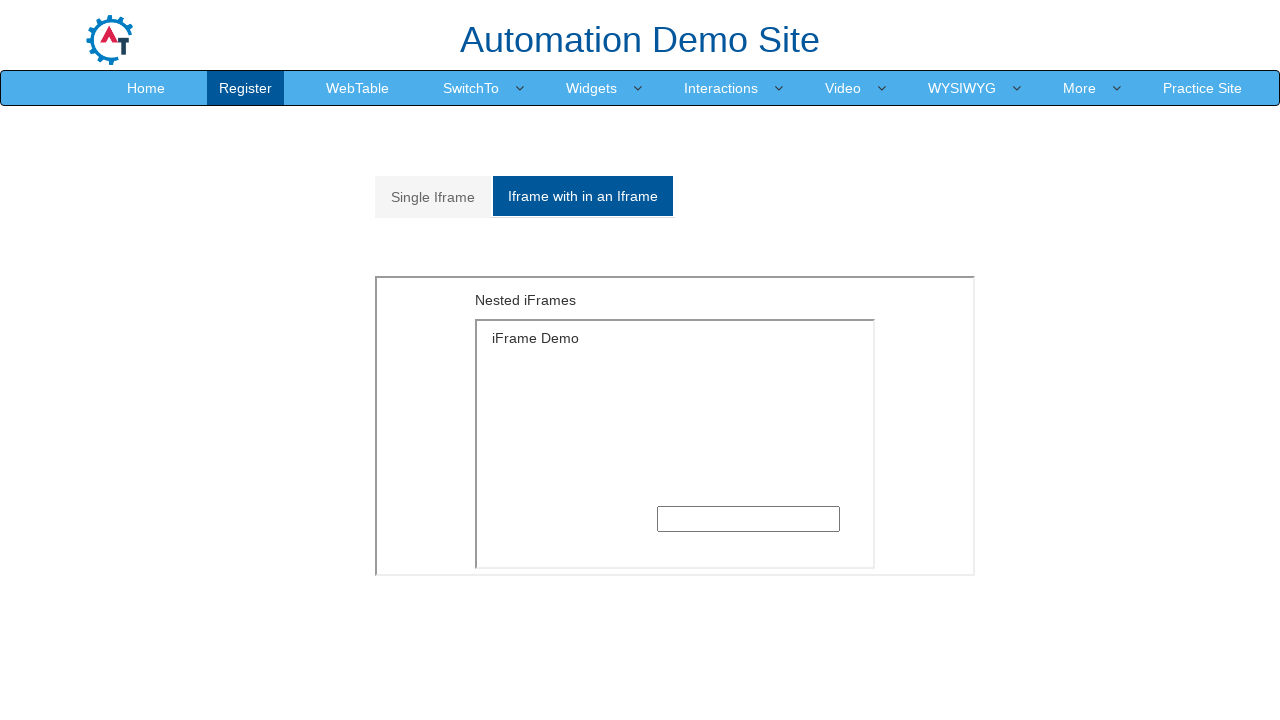

Located the outer iframe with src='MultipleFrames.html'
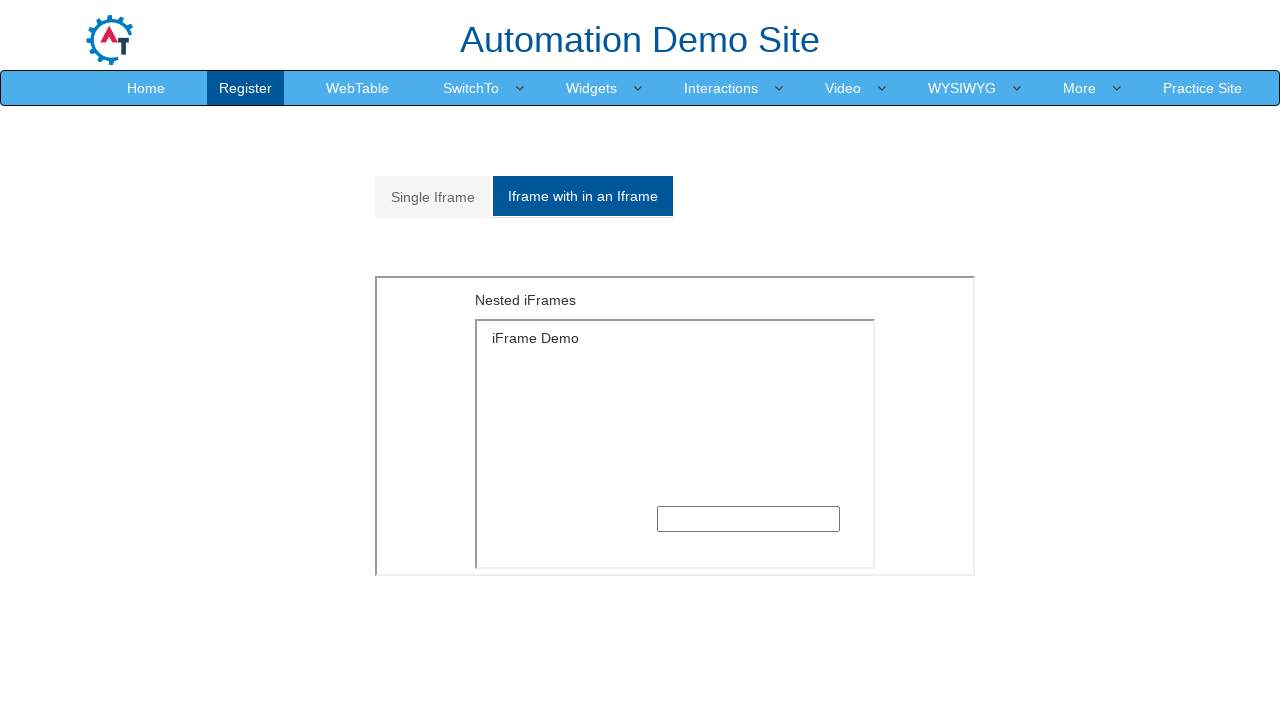

Located the inner iframe within the outer frame
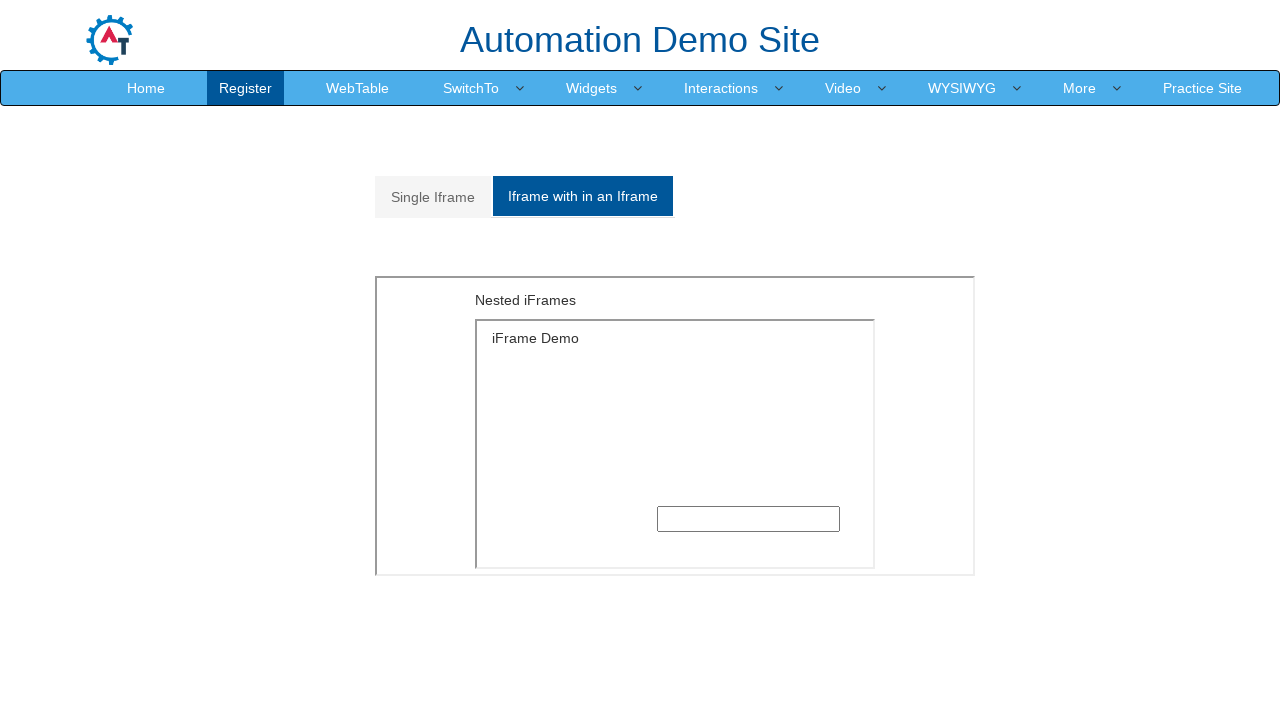

Filled text input field in nested iframe with 'welcome' on iframe[src='MultipleFrames.html'] >> internal:control=enter-frame >> iframe >> i
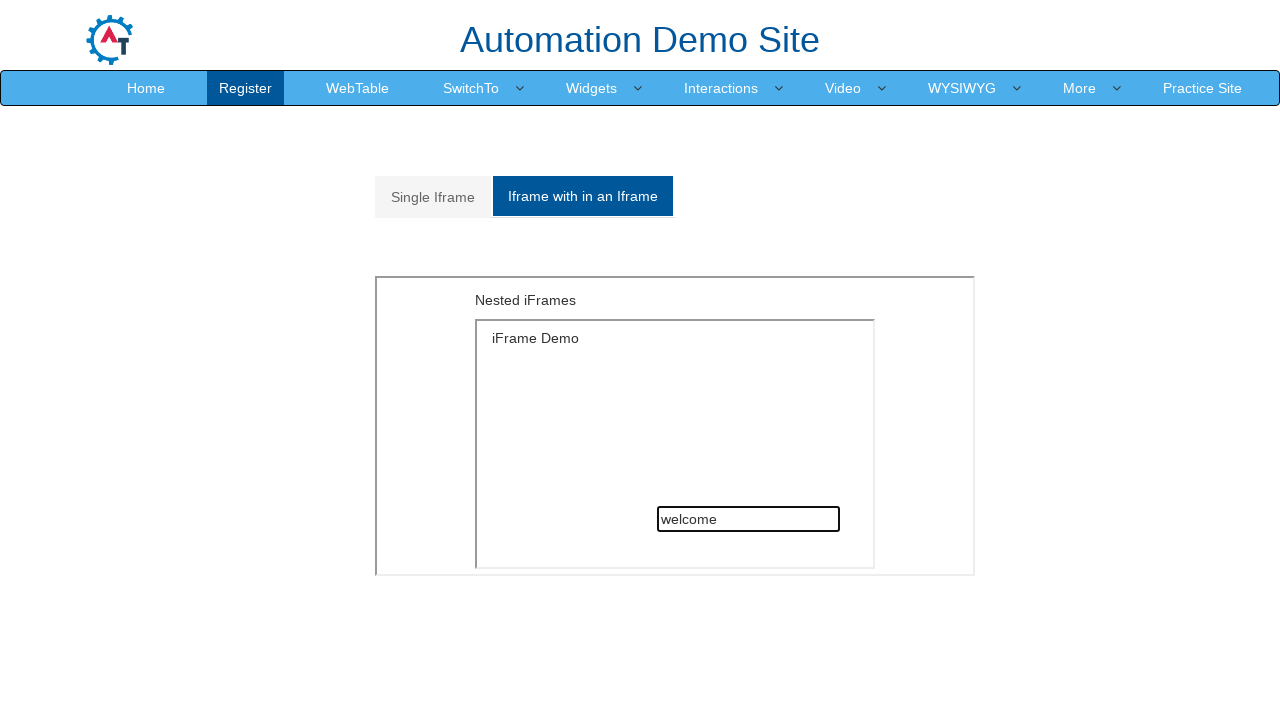

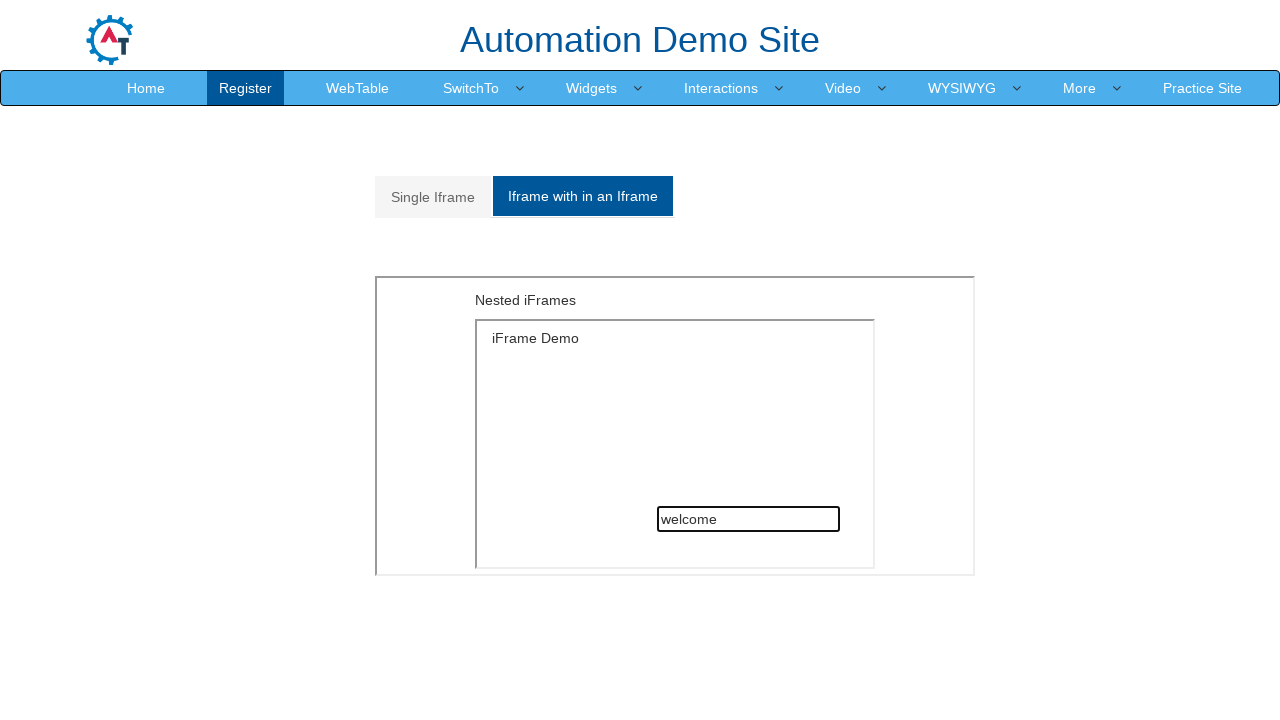